Tests wait functionality by clicking a button that reveals a text field after a delay, then entering text into the revealed field

Starting URL: https://www.hyrtutorials.com/p/waits-demo.html

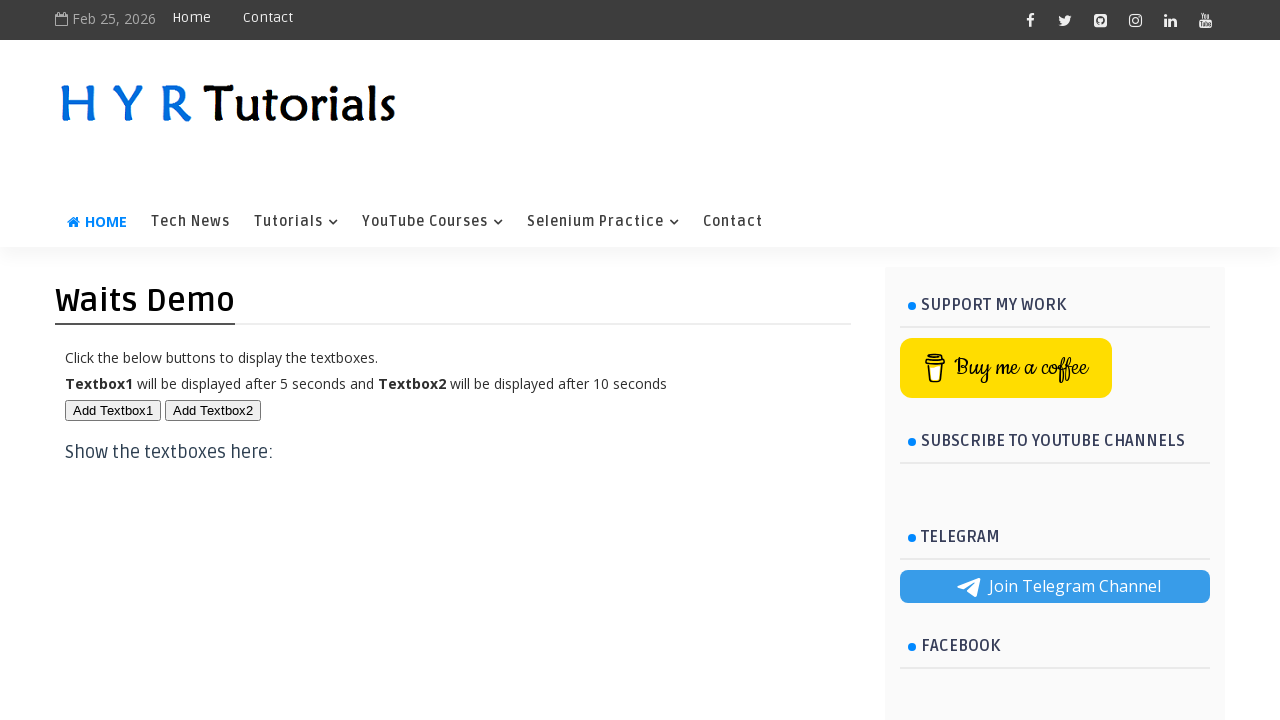

Navigated to waits demo page
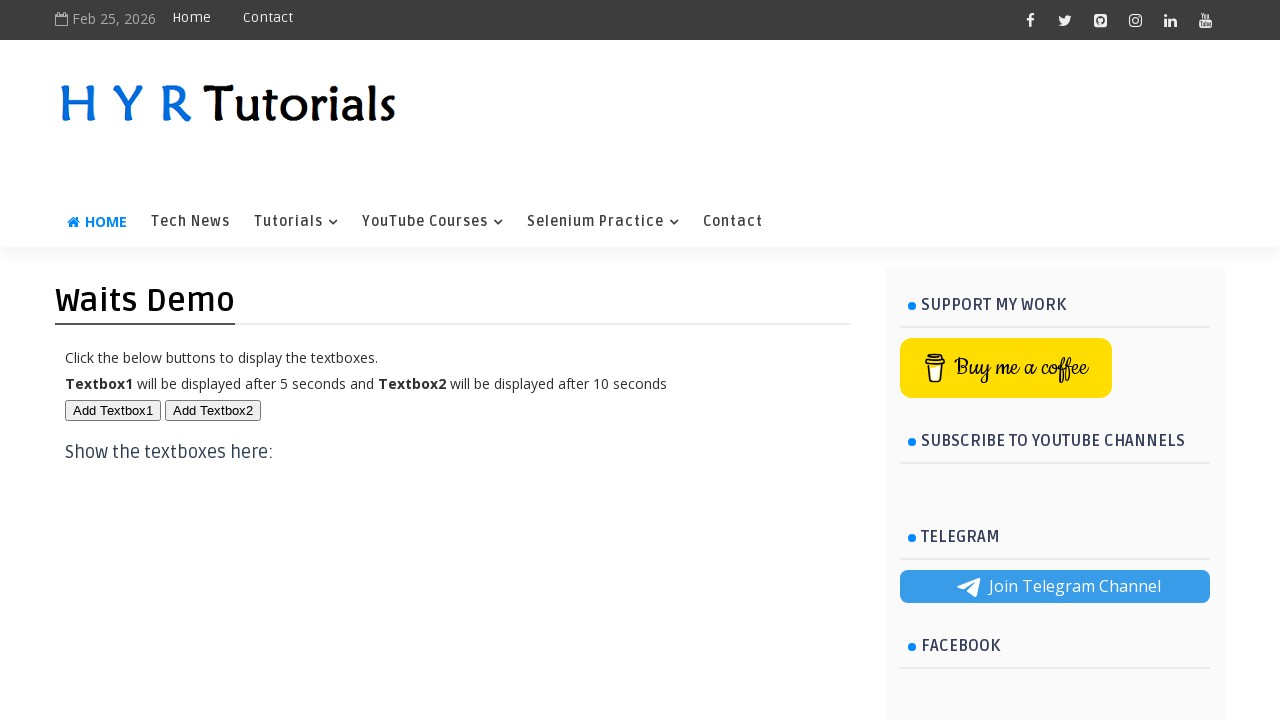

Clicked button to reveal text field at (213, 410) on #btn2
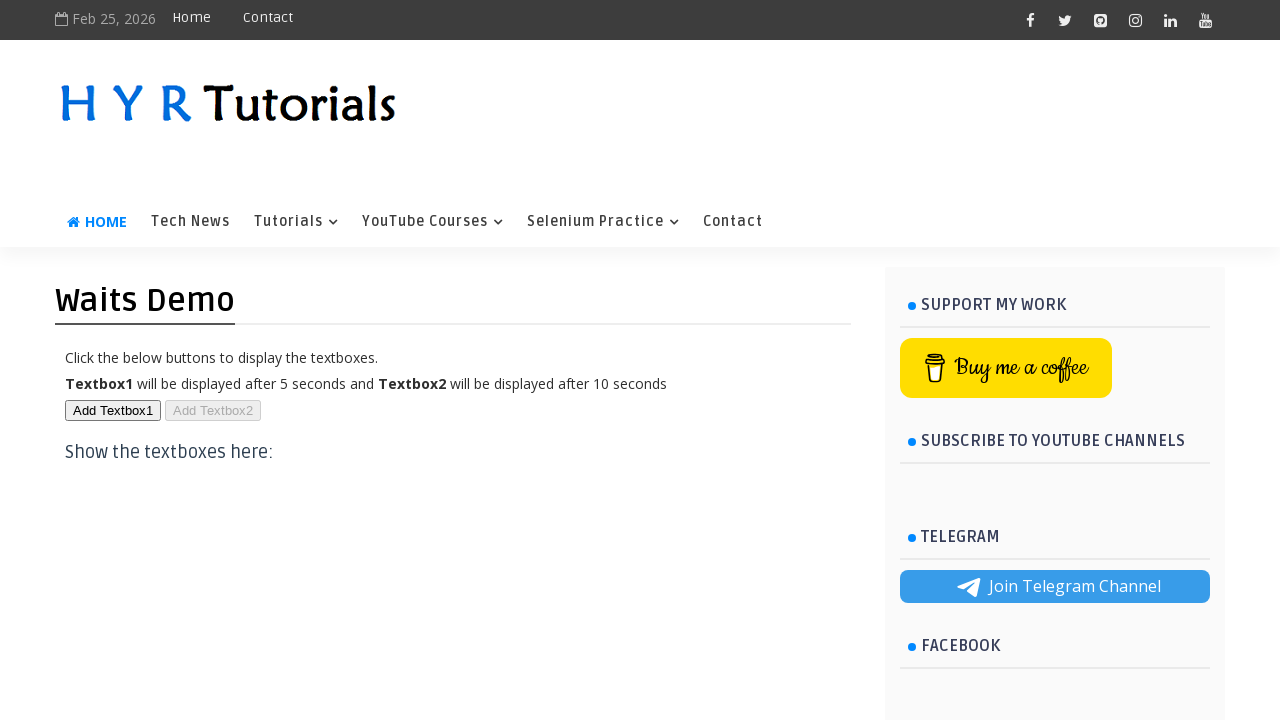

Entered 'Test123' into the revealed text field on #txt2
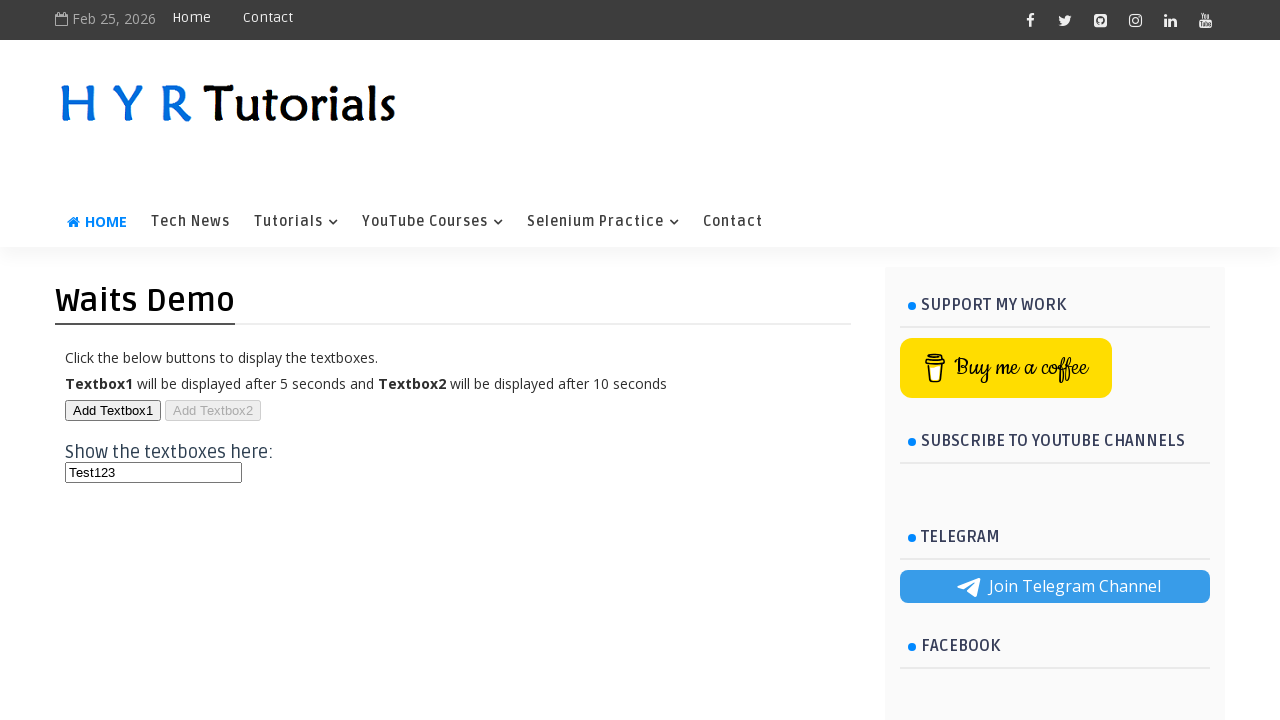

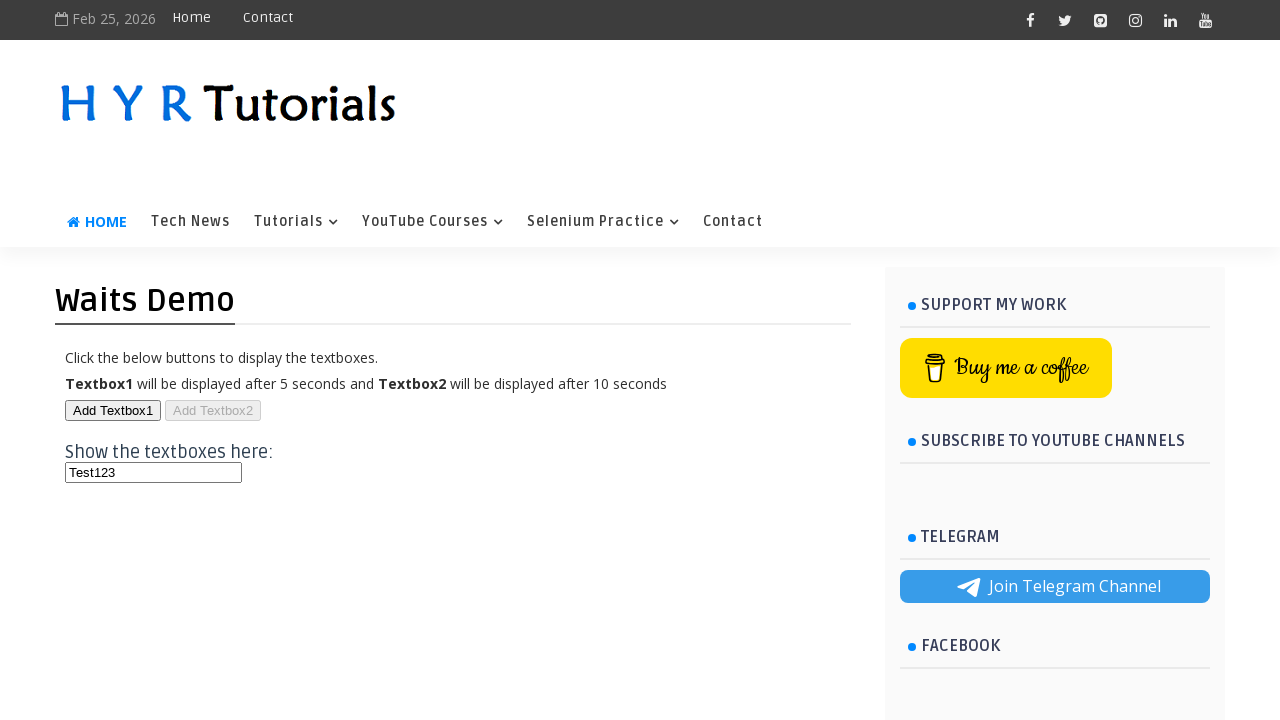